Tests opening a new browser window, navigating to a different page in that window, and verifies that two windows are open.

Starting URL: http://the-internet.herokuapp.com/windows

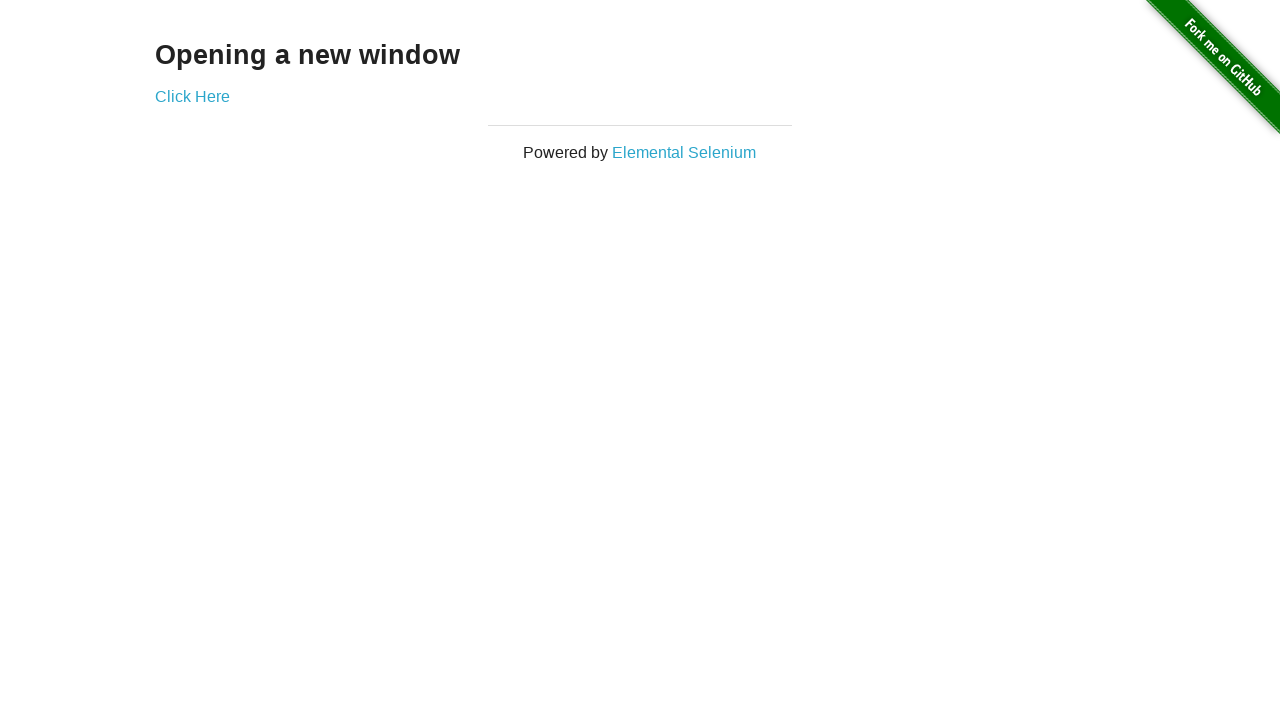

Opened a new browser window/page
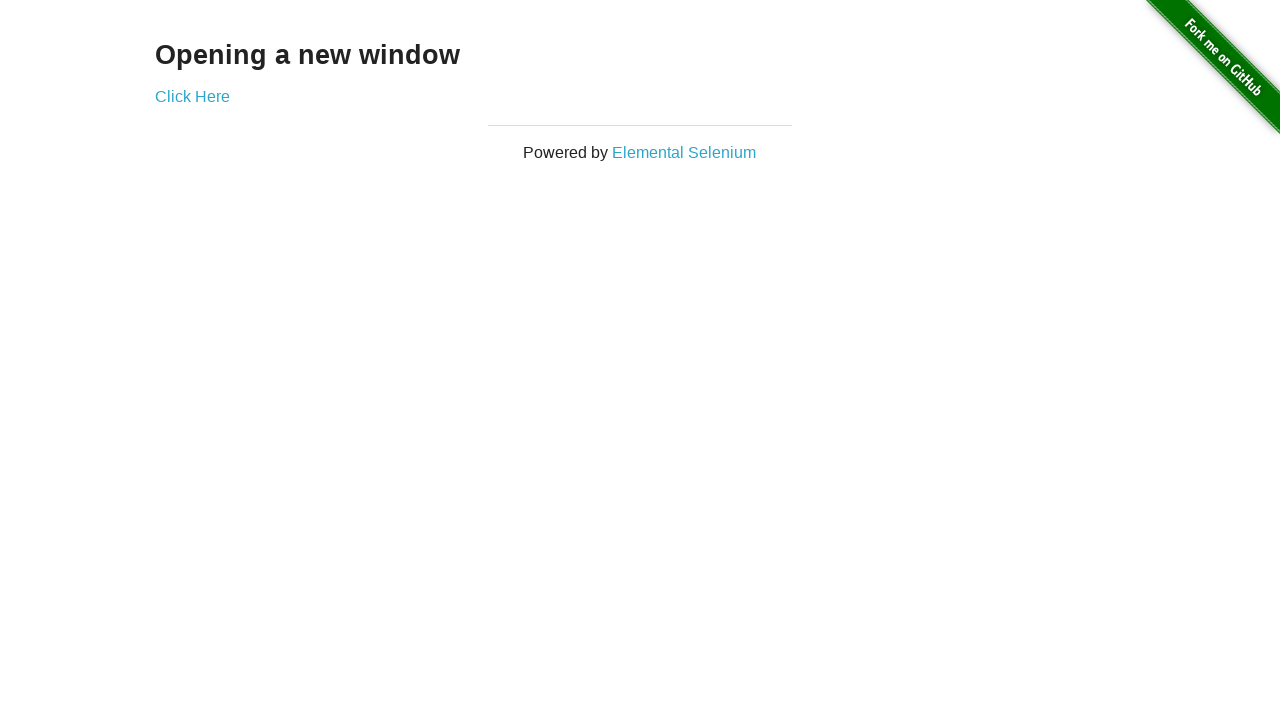

Navigated to typos page in new window
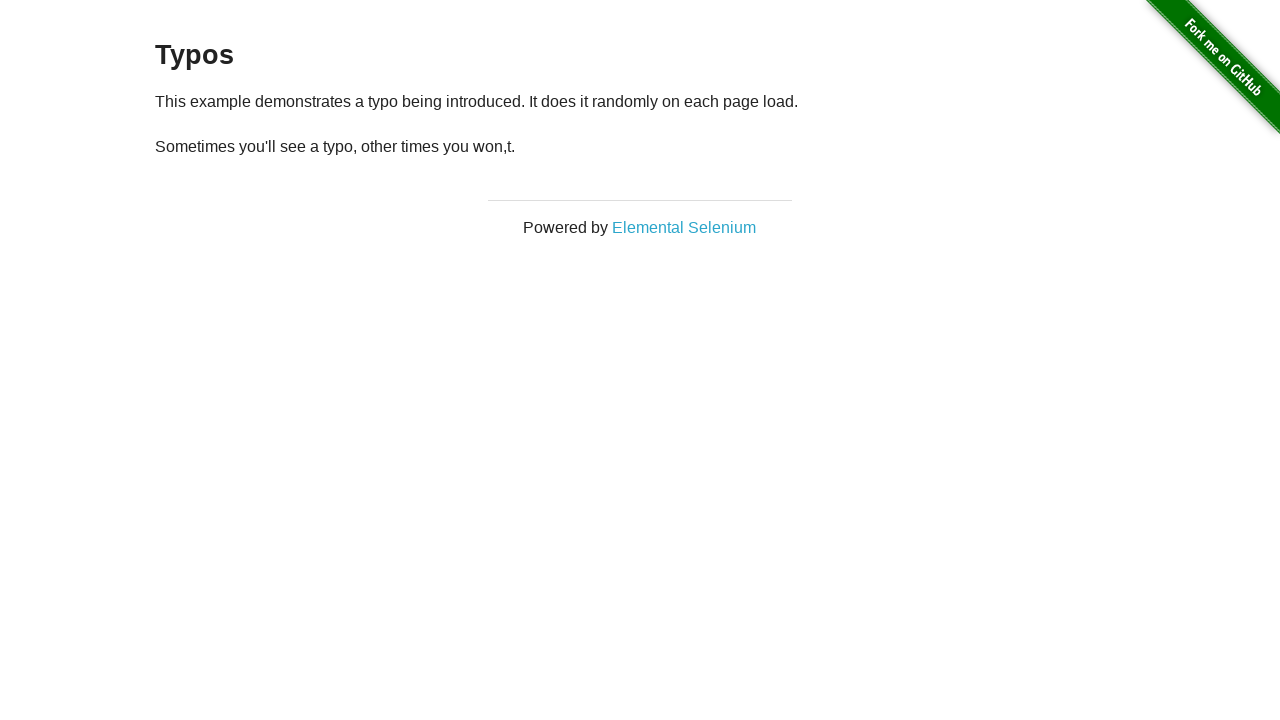

Waited for new page to load (domcontentloaded)
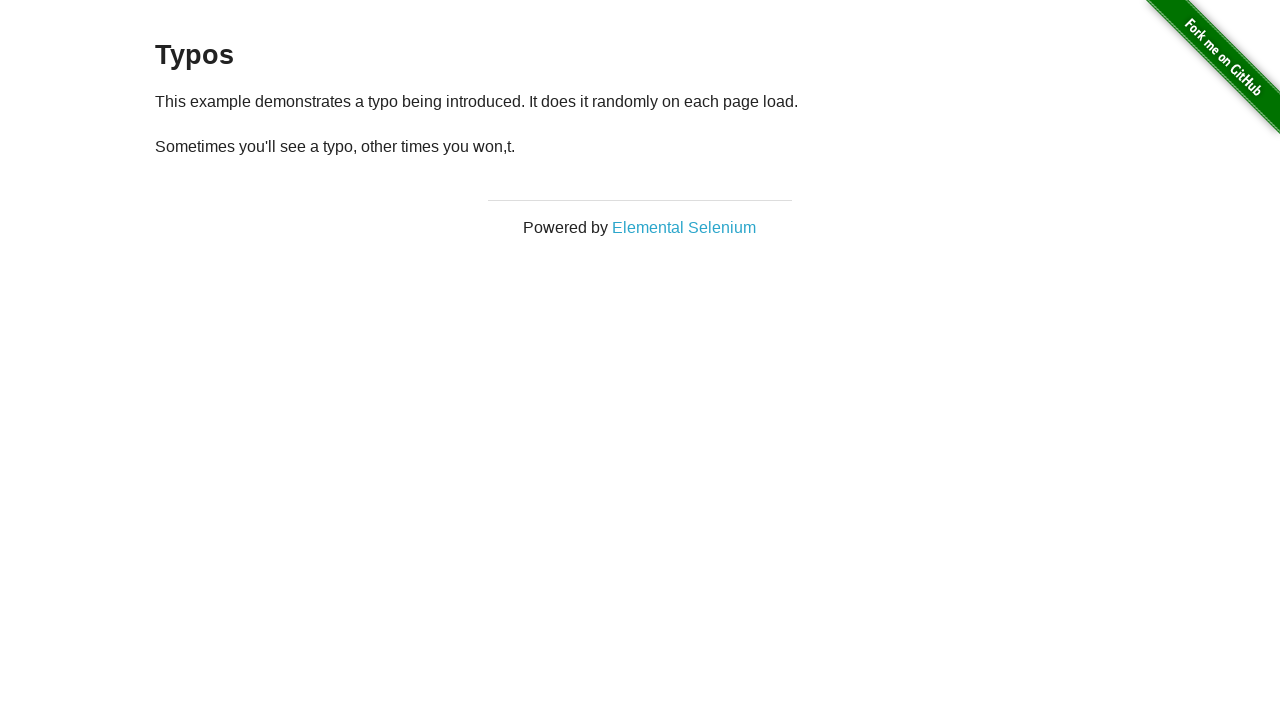

Verified that 2 browser windows are open
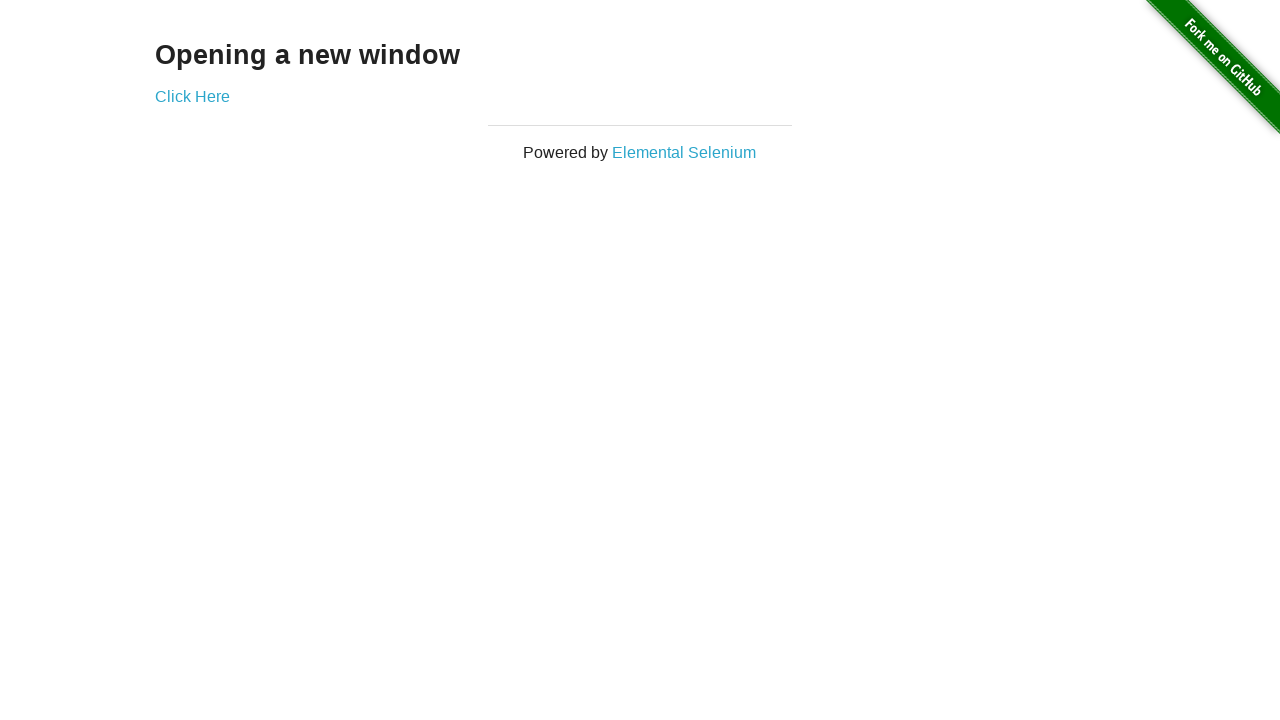

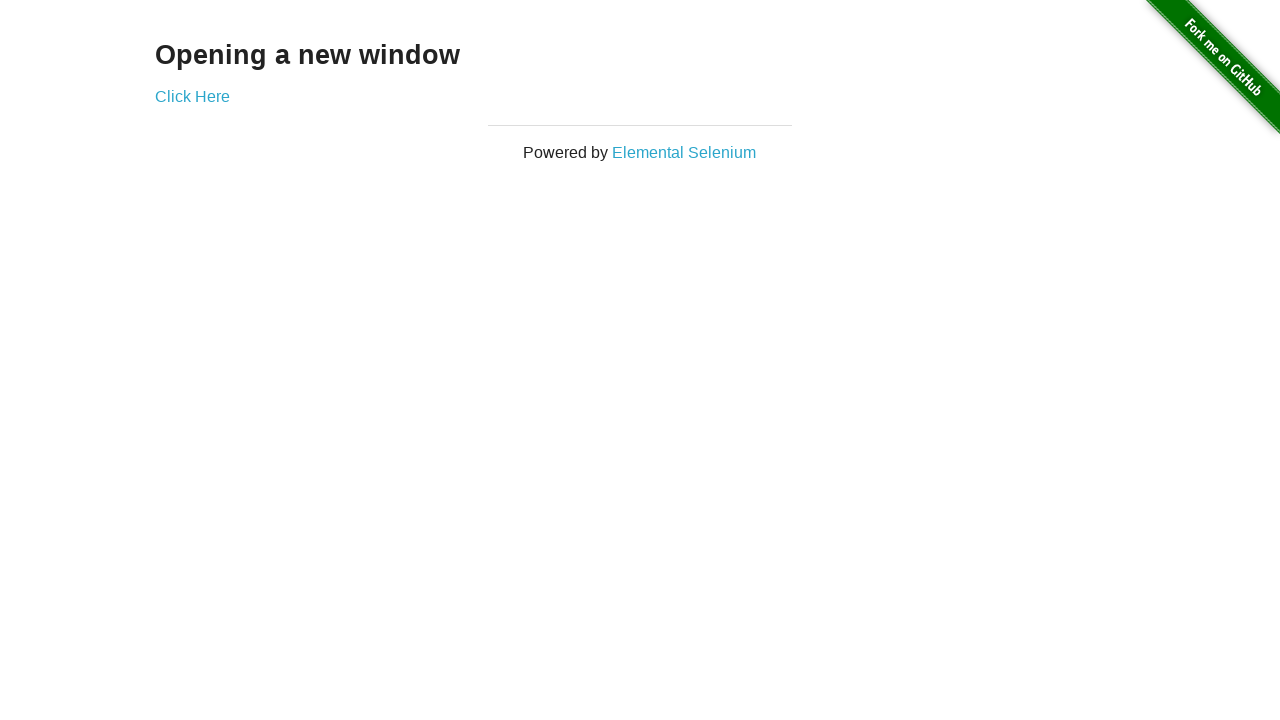